Tests basic navigation on Clari website by clicking Login link and then navigating to Pricing page.

Starting URL: https://www.clari.com/

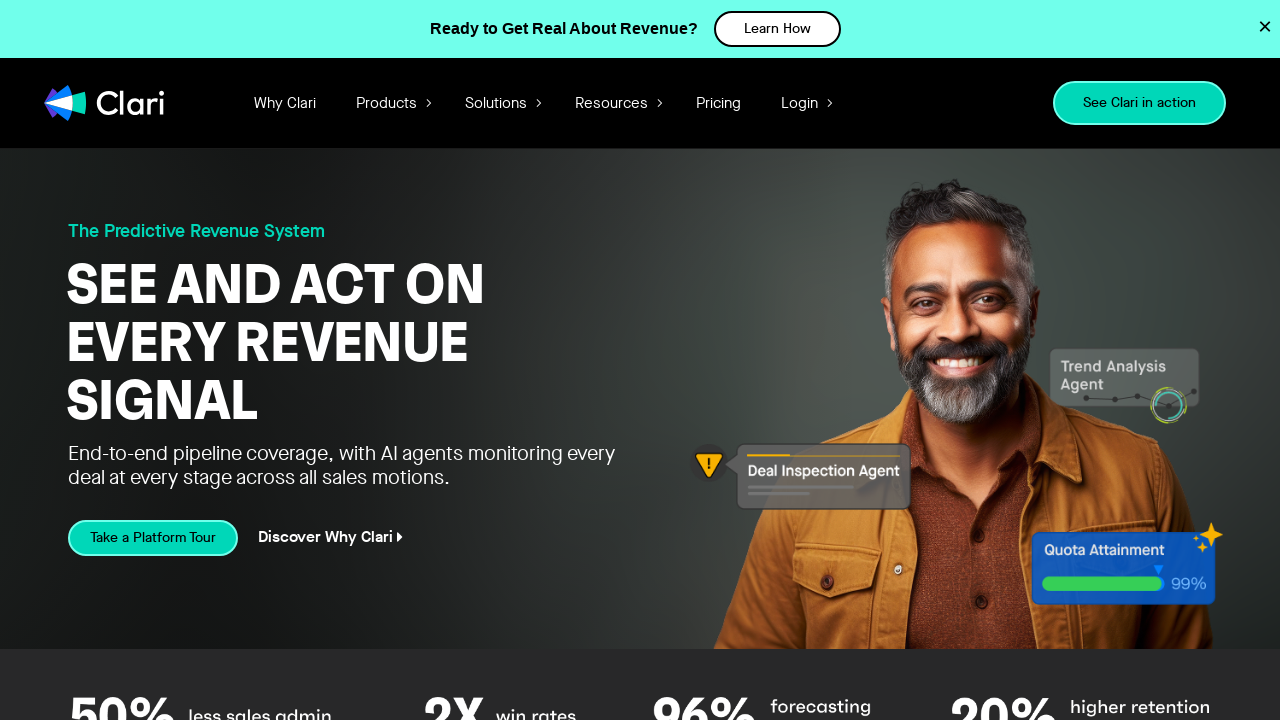

Navigated to Clari website homepage
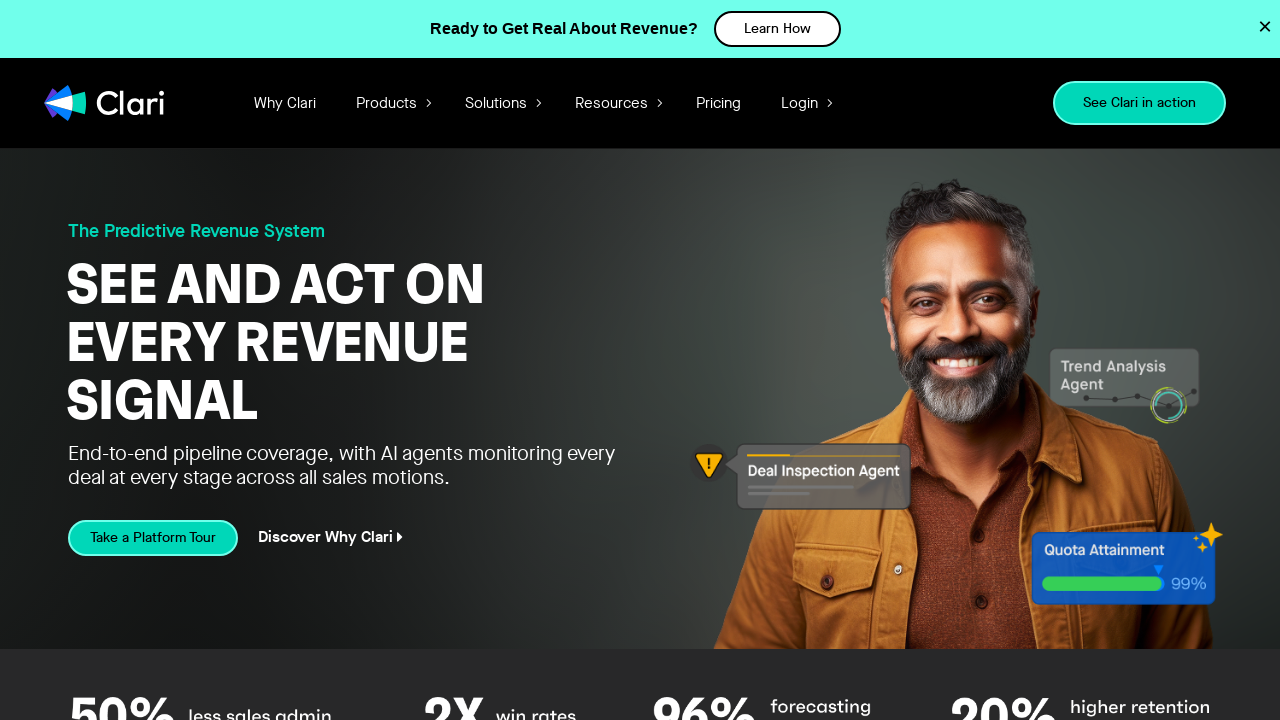

Clicked Login link in navigation at (804, 103) on internal:role=link[name="Login "i]
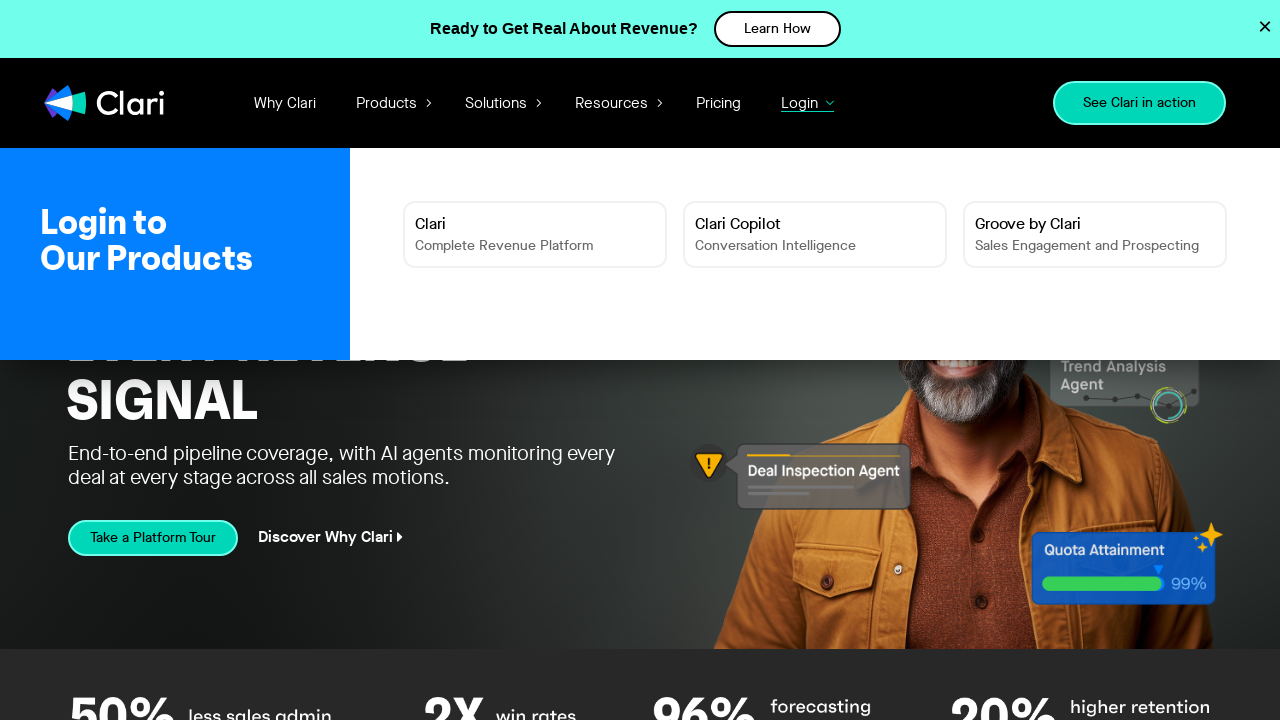

Clicked Pricing link in navigation at (718, 103) on internal:role=navigation >> internal:role=link[name="Pricing"i]
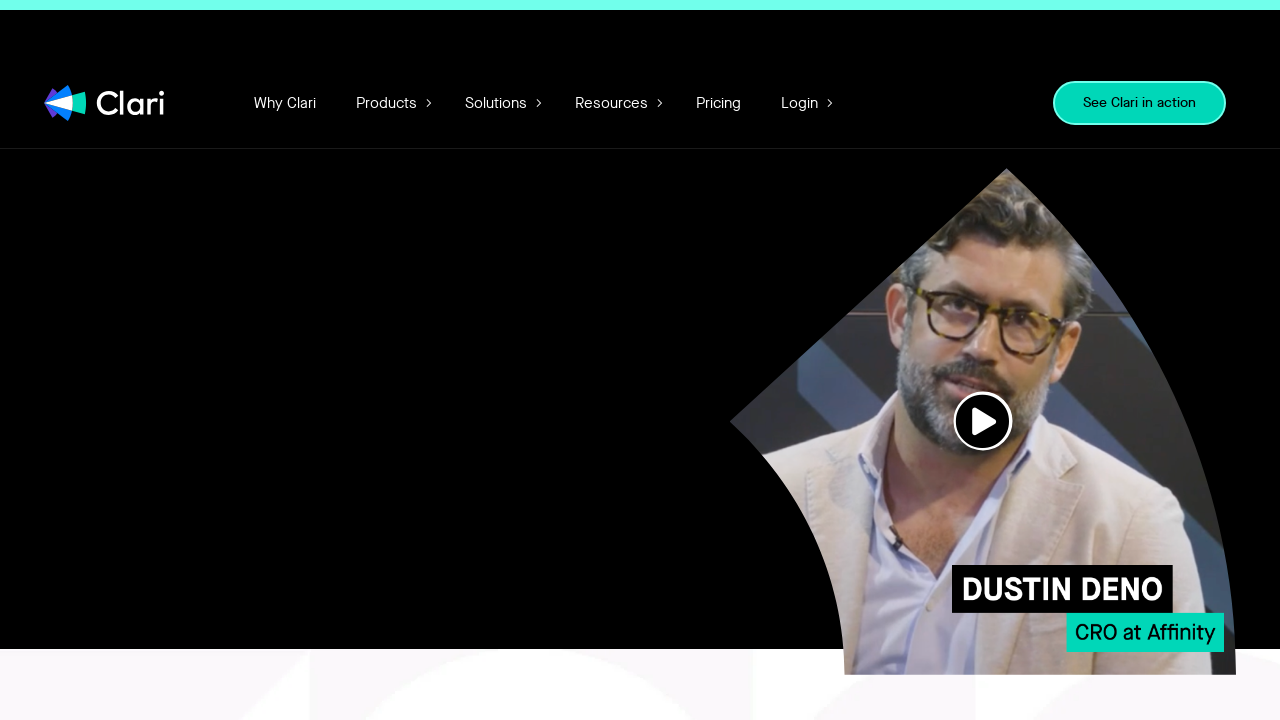

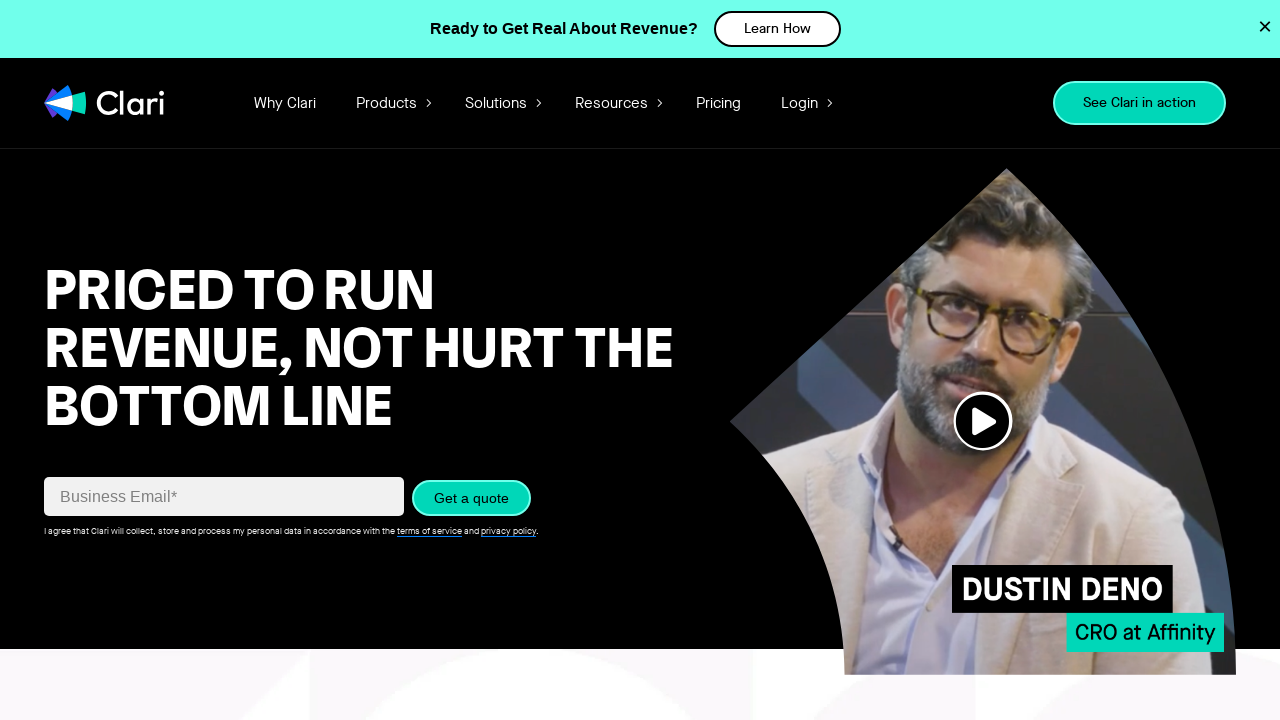